Tests a registration form by filling in required text fields in the first block (name, last name, email) and submitting the form, then verifies successful registration message appears.

Starting URL: http://suninjuly.github.io/registration1.html

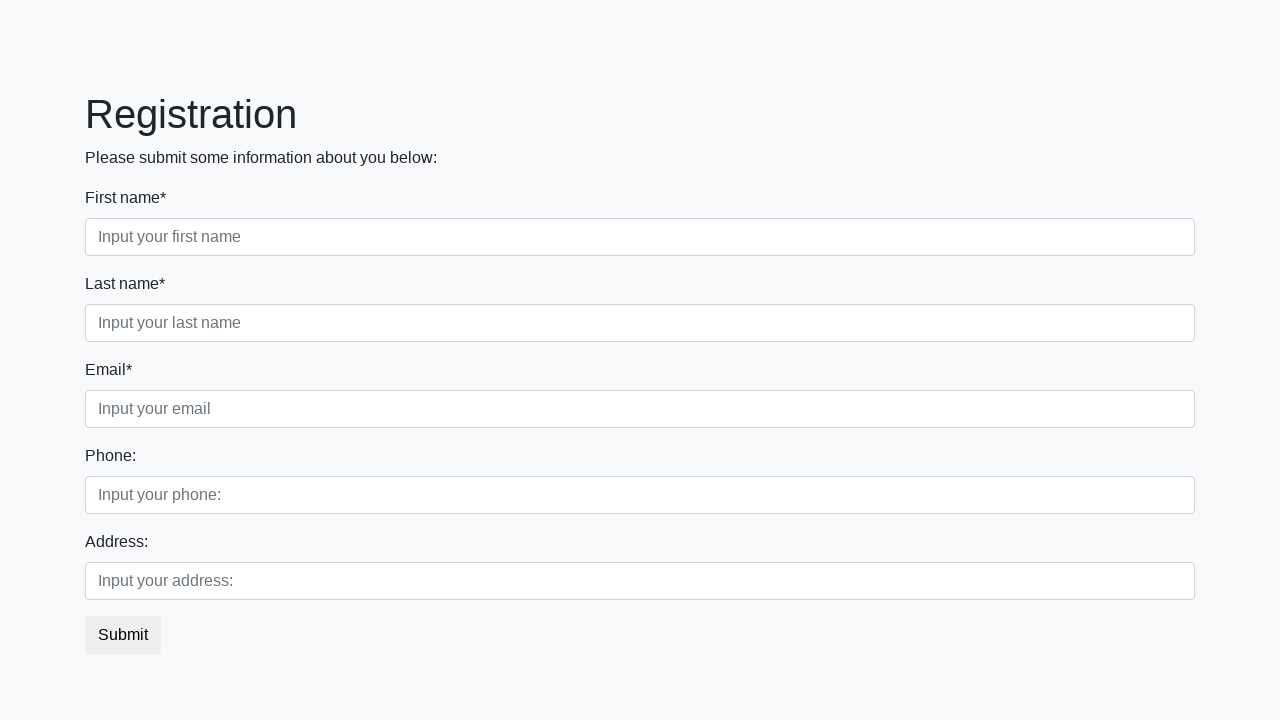

Filled first name field with 'Uzhanin' on xpath=//div[@class="first_block"]//input[@type="text"] >> nth=0
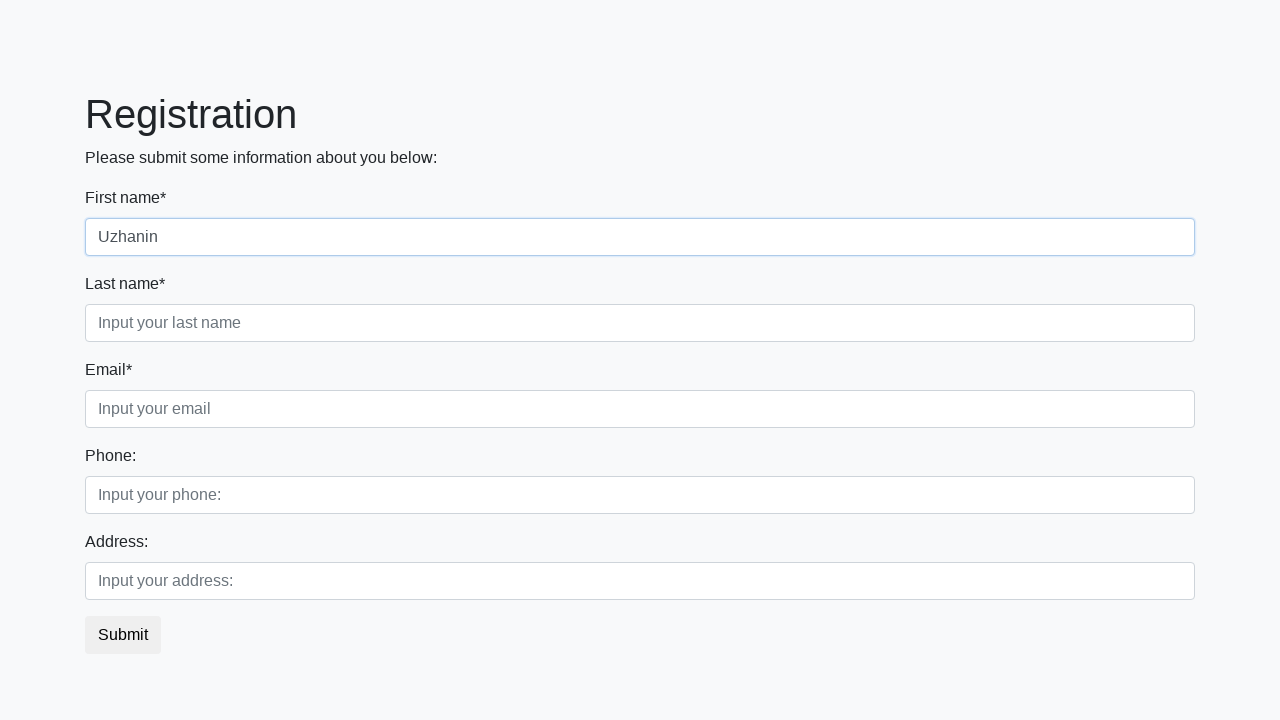

Filled last name field with 'Stas' on xpath=//div[@class="first_block"]//input[@type="text"] >> nth=1
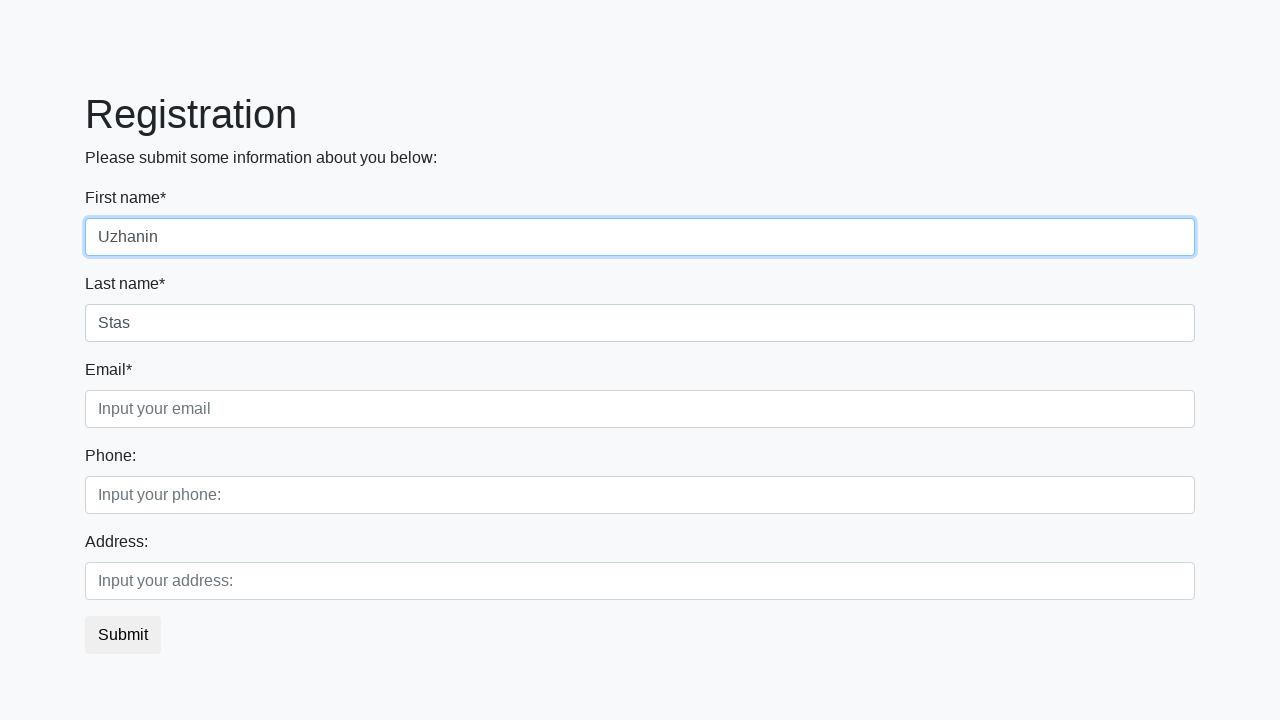

Filled email field with 'UzhaninSG@gmail.com' on xpath=//div[@class="first_block"]//input[@type="text"] >> nth=2
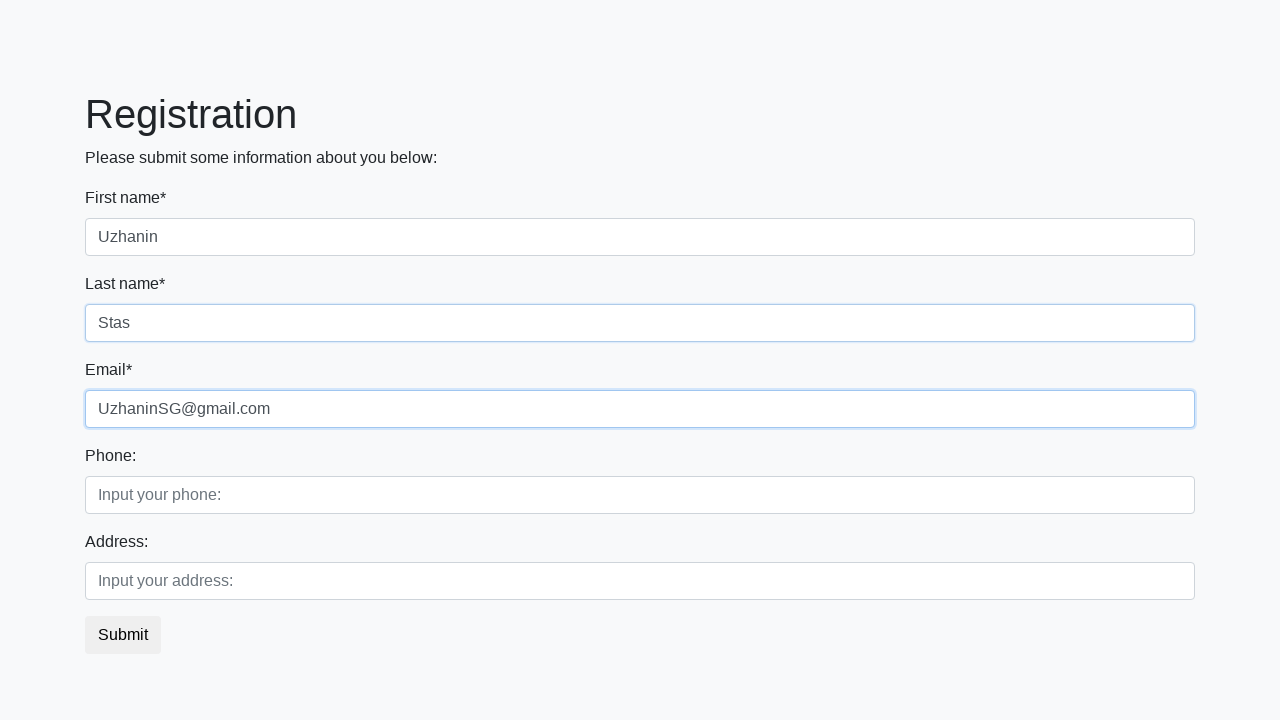

Clicked submit button at (123, 635) on button.btn
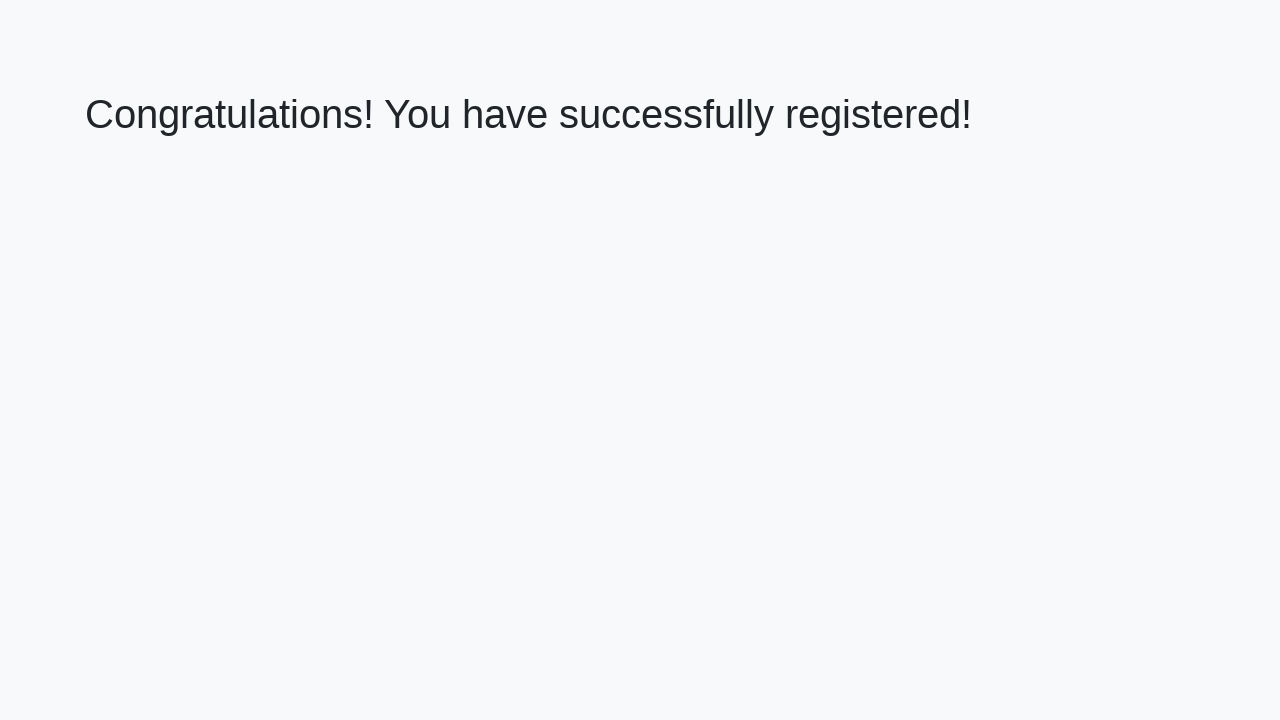

Success message heading loaded
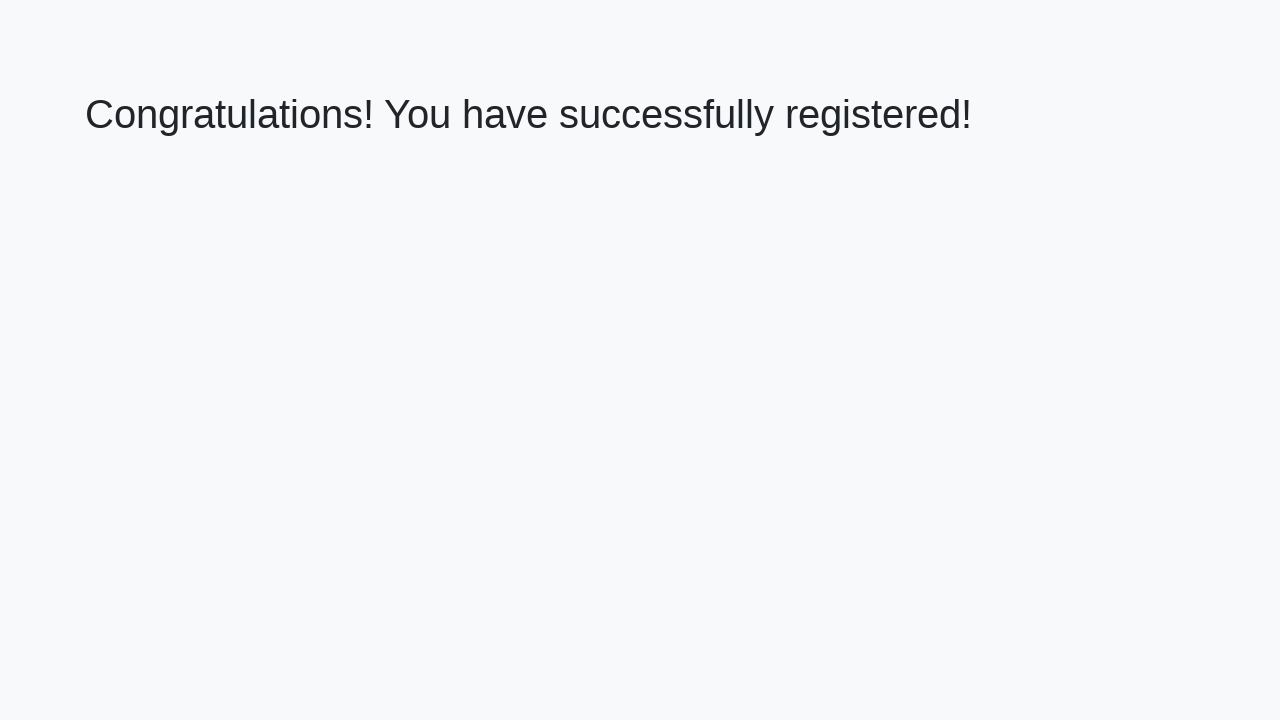

Retrieved success message text
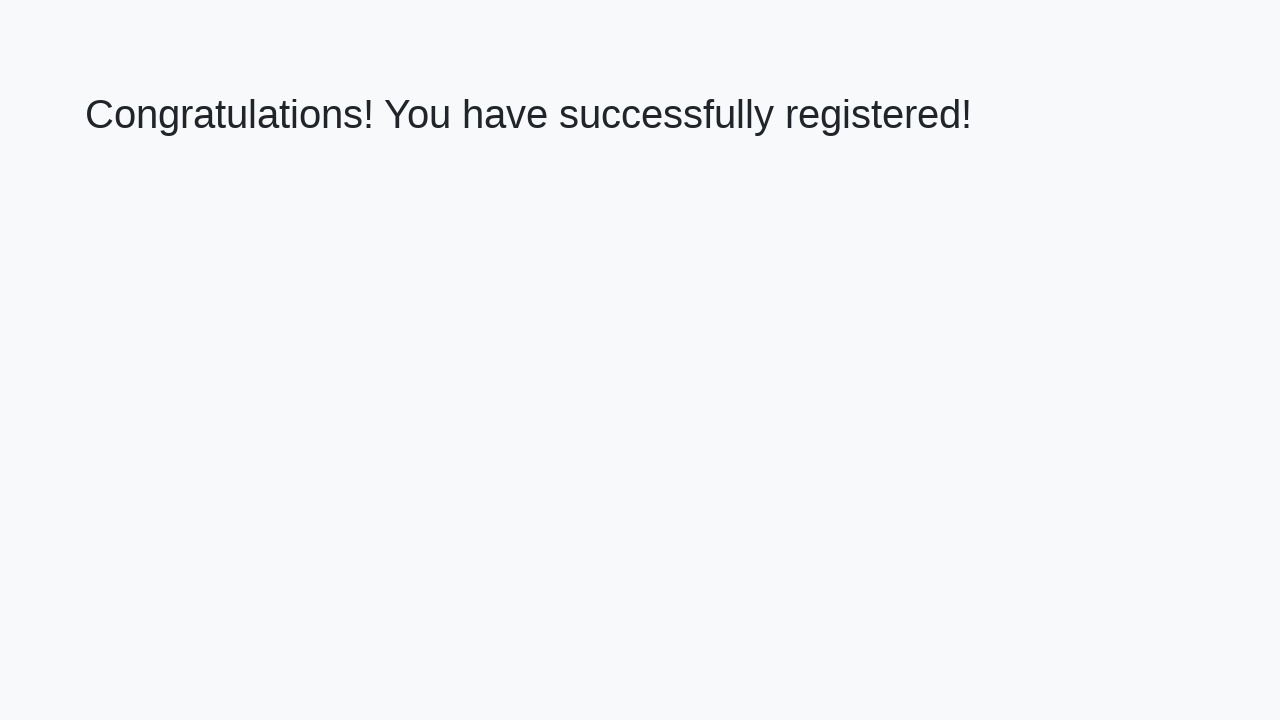

Verified success message: 'Congratulations! You have successfully registered!'
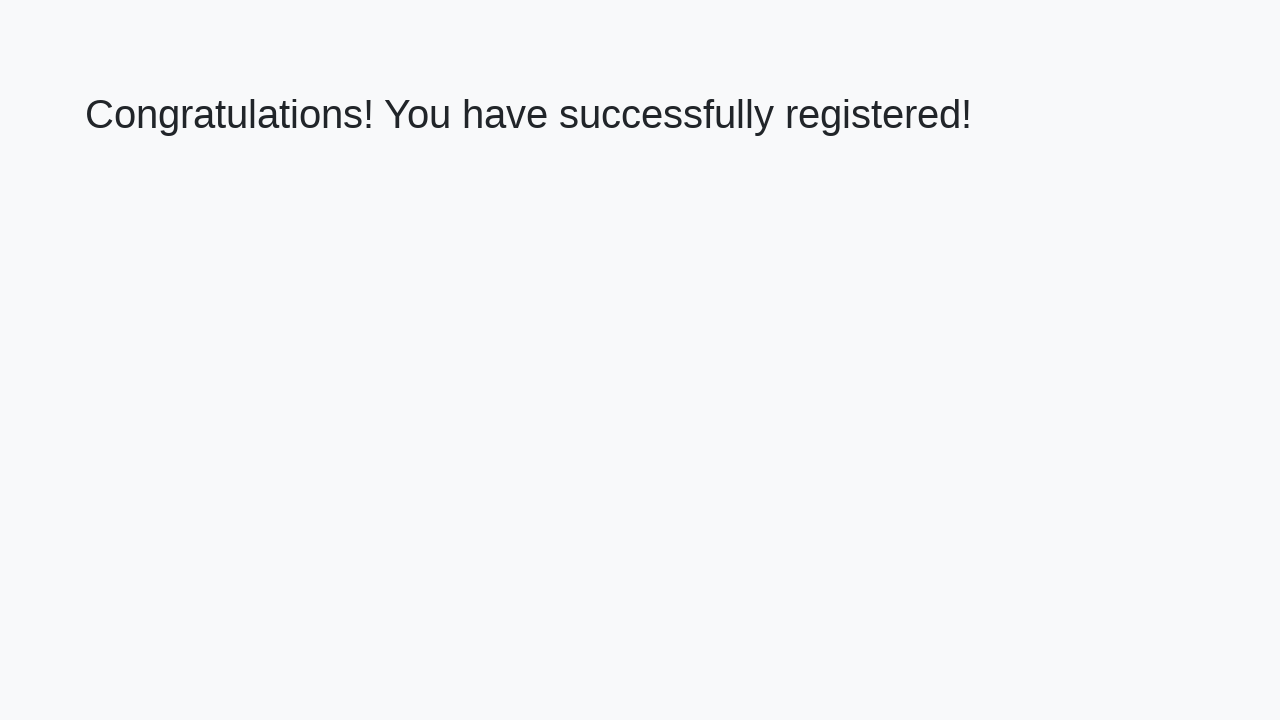

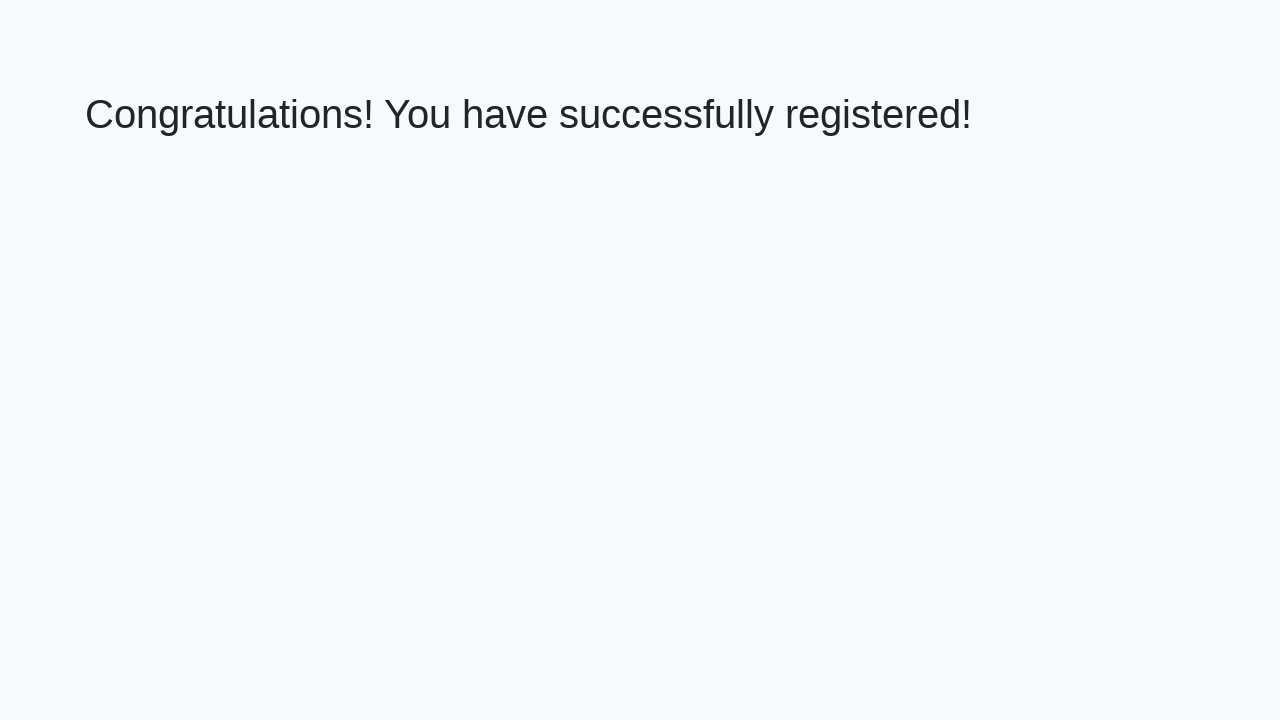